Tests that browser back button works correctly with filter navigation

Starting URL: https://demo.playwright.dev/todomvc

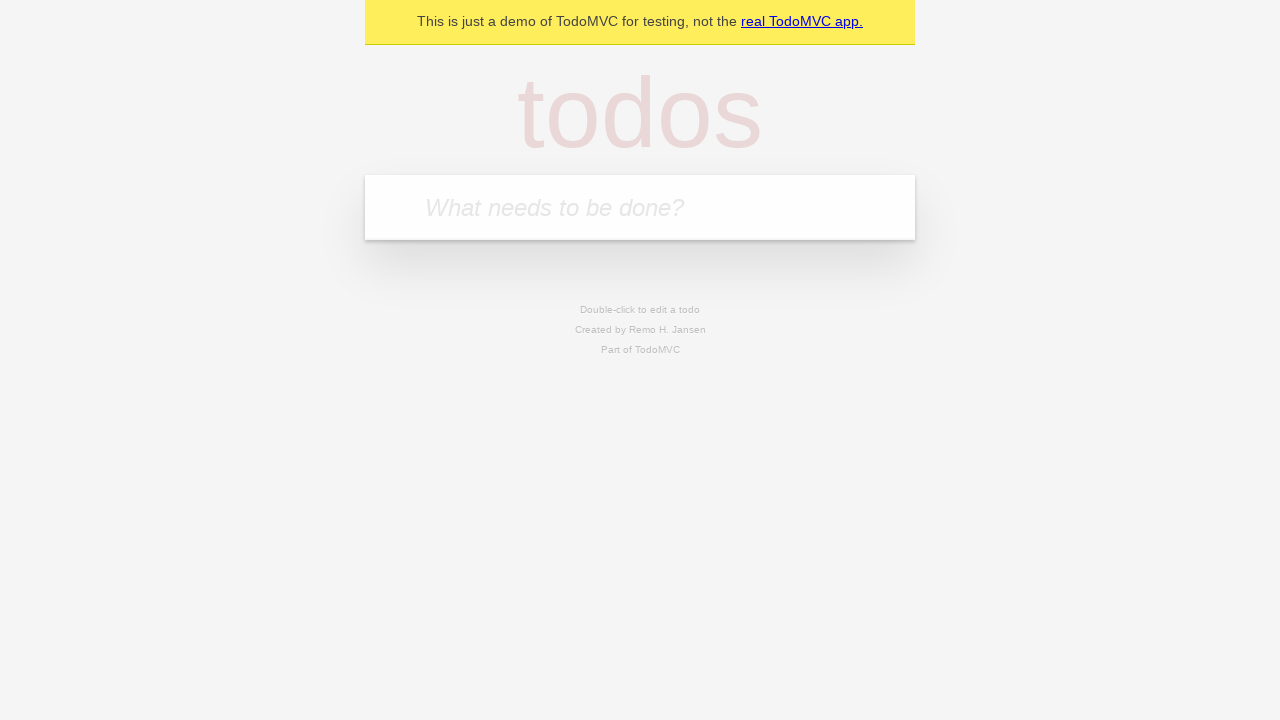

Filled todo input with 'buy some cheese' on internal:attr=[placeholder="What needs to be done?"i]
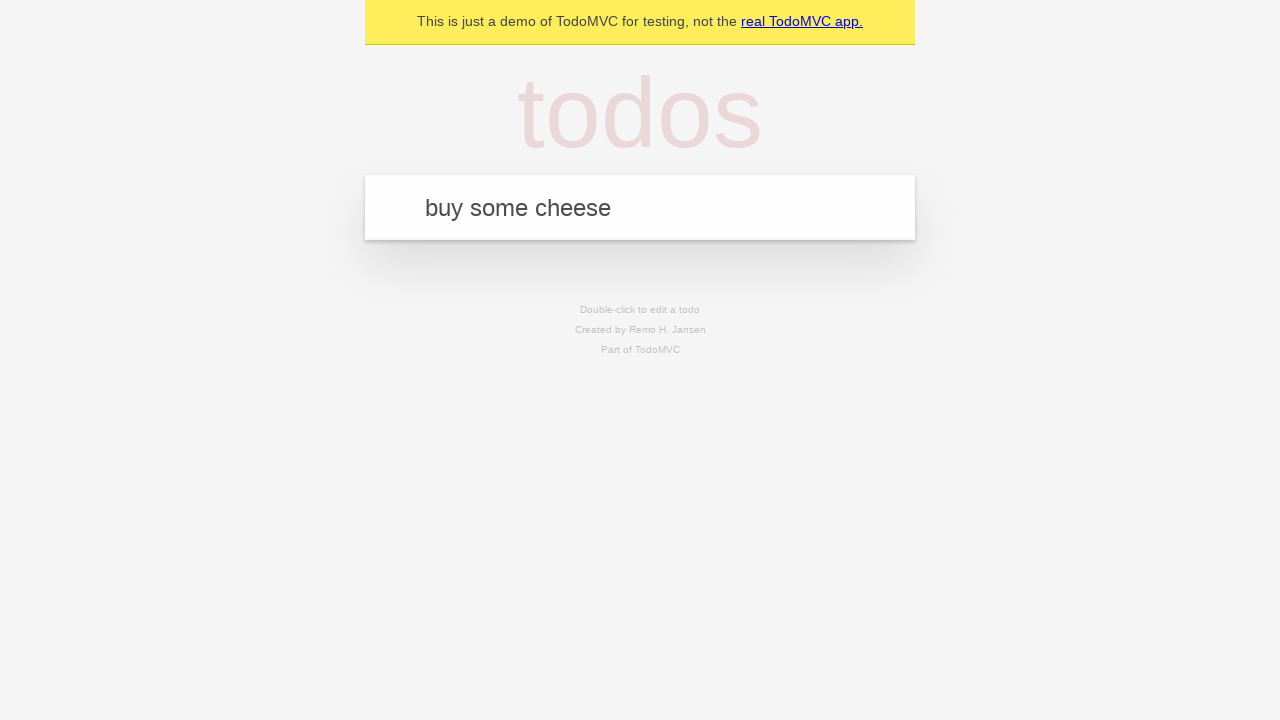

Pressed Enter to add first todo on internal:attr=[placeholder="What needs to be done?"i]
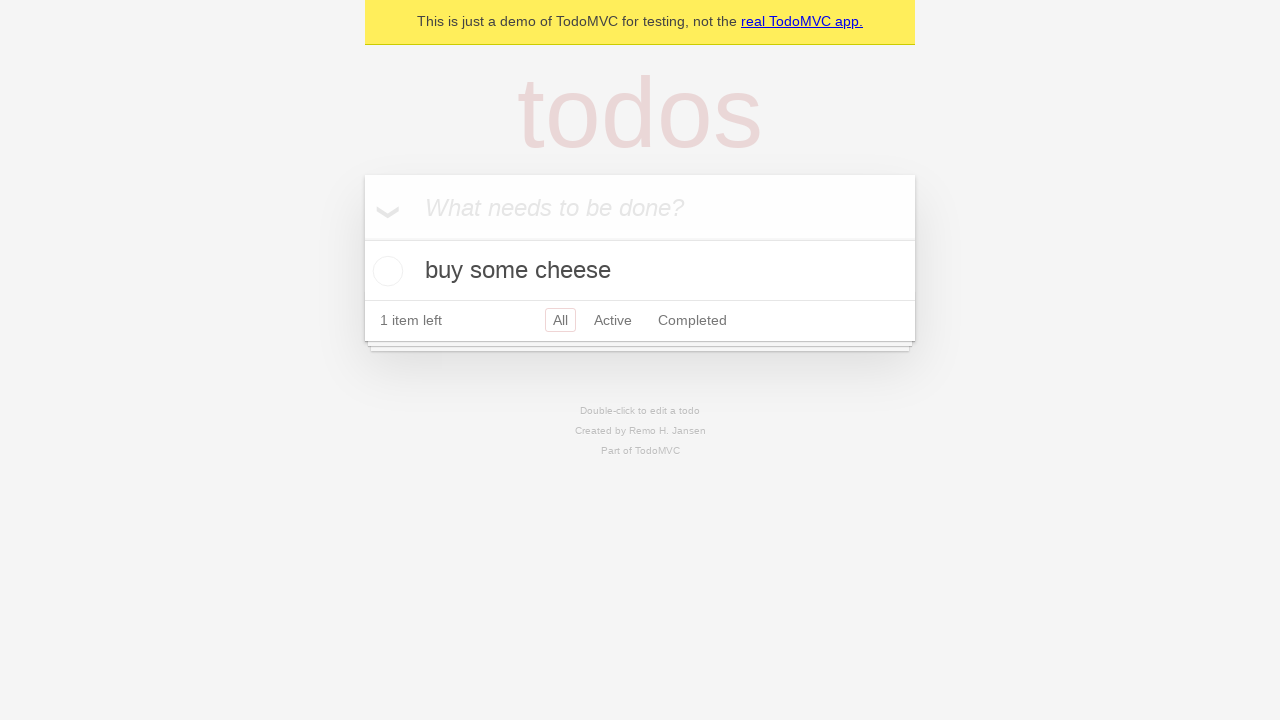

Filled todo input with 'feed the cat' on internal:attr=[placeholder="What needs to be done?"i]
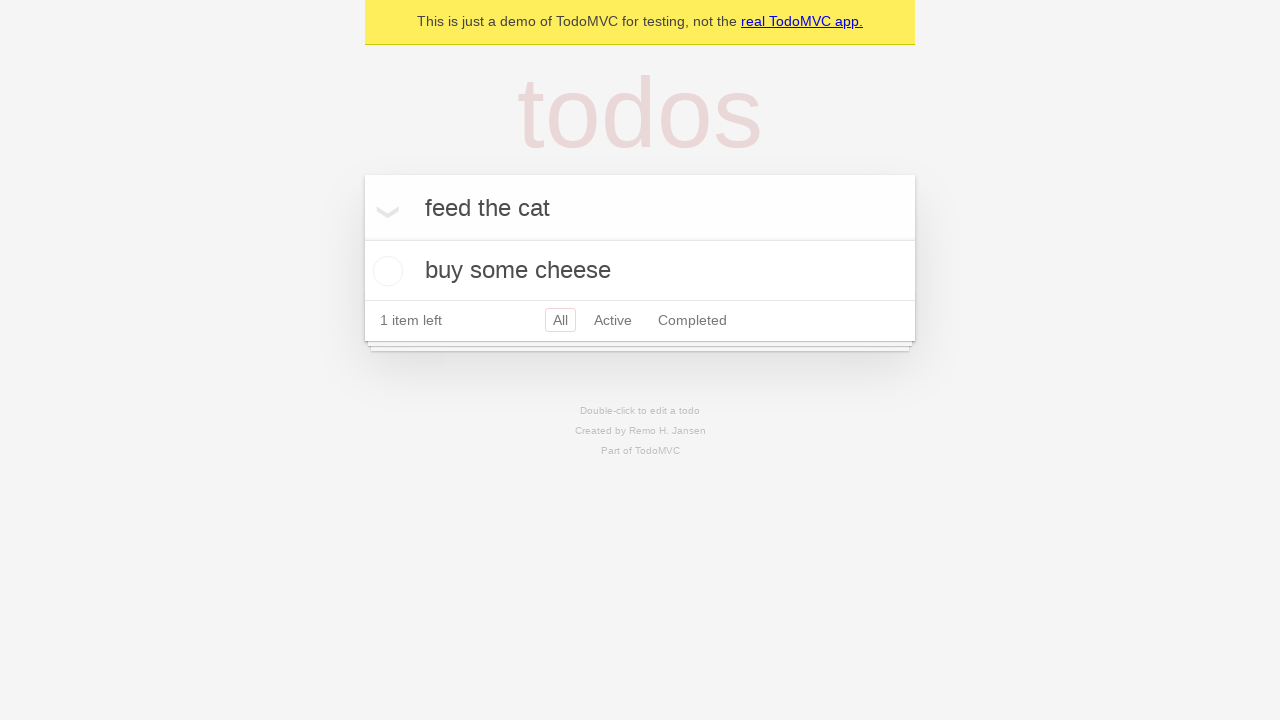

Pressed Enter to add second todo on internal:attr=[placeholder="What needs to be done?"i]
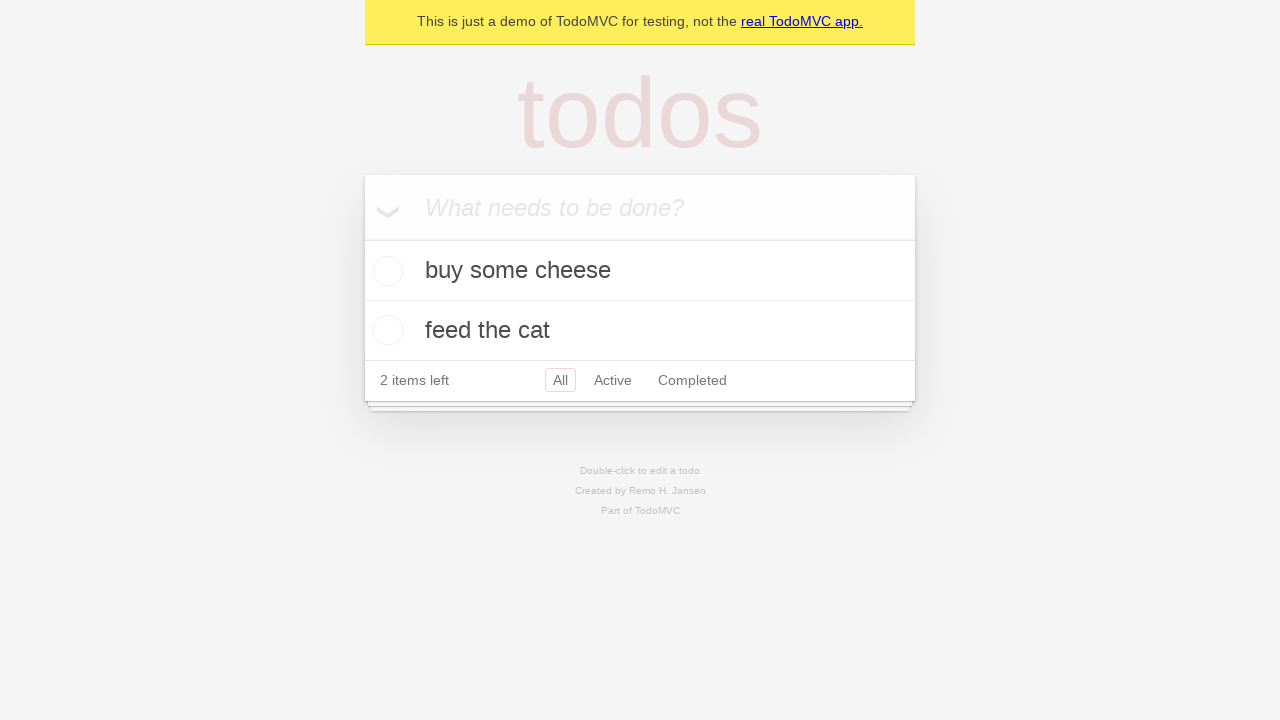

Filled todo input with 'book a doctors appointment' on internal:attr=[placeholder="What needs to be done?"i]
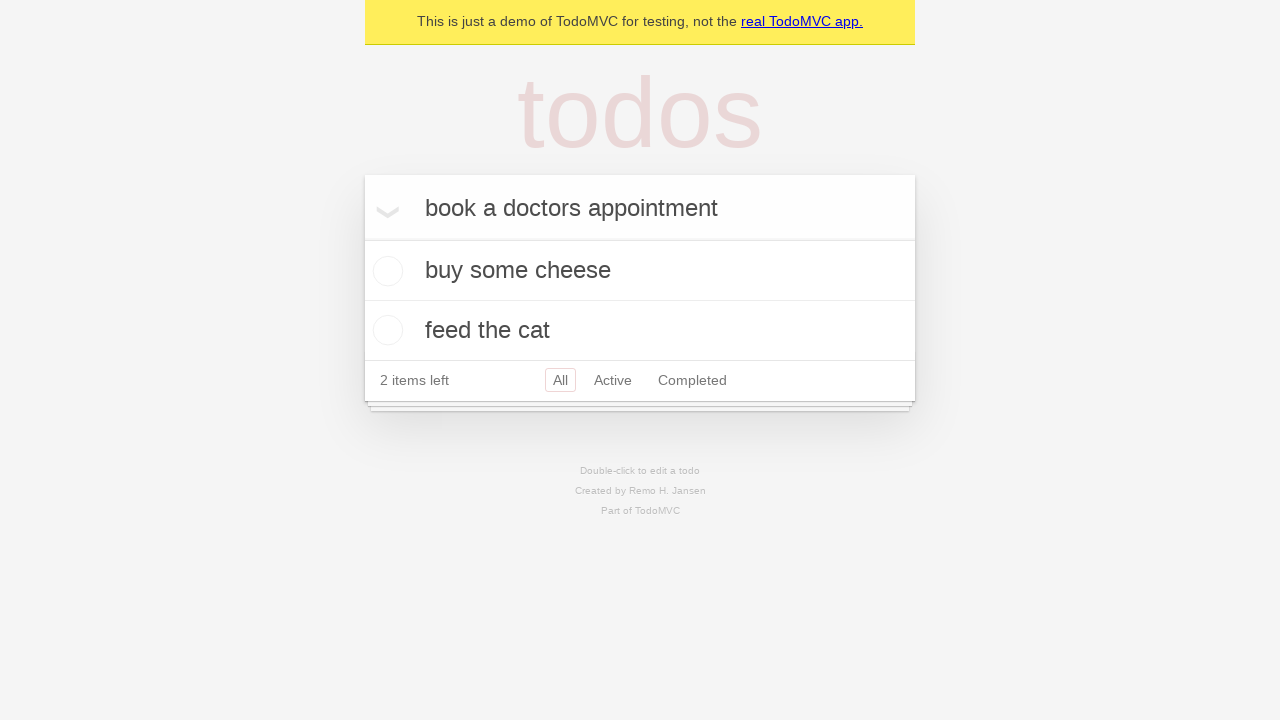

Pressed Enter to add third todo on internal:attr=[placeholder="What needs to be done?"i]
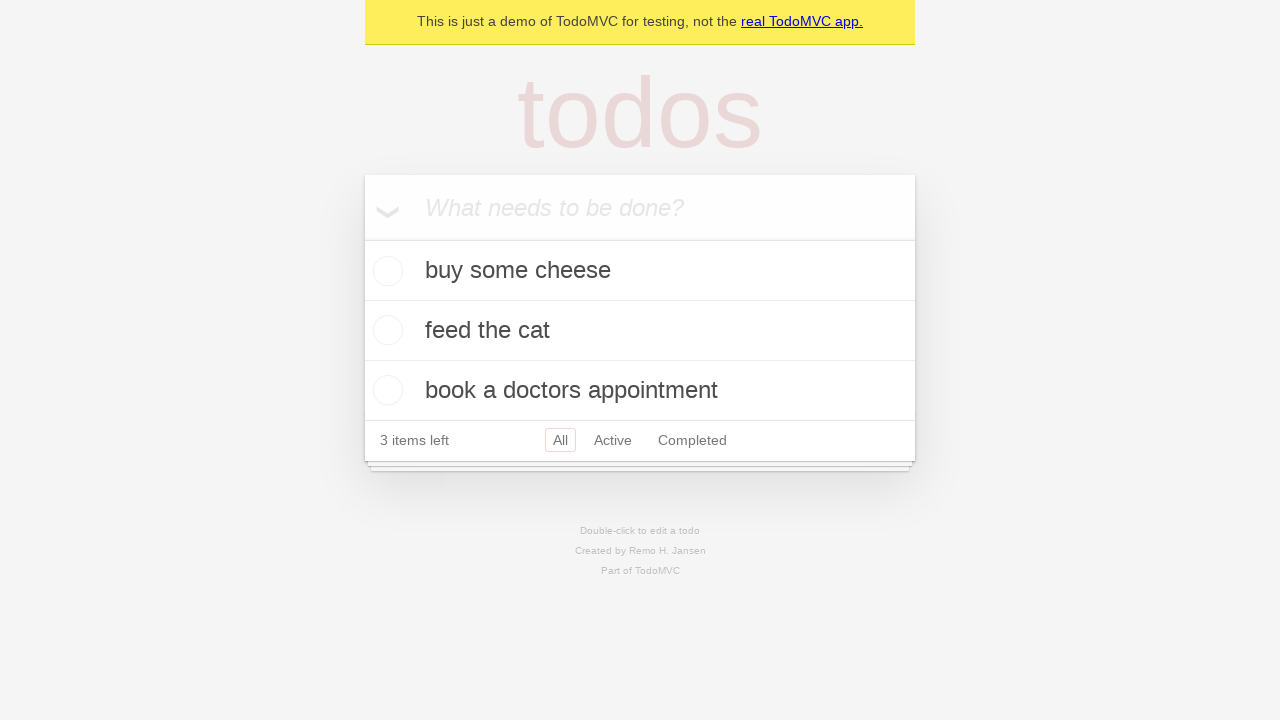

Checked the second todo item to mark it completed at (385, 330) on internal:testid=[data-testid="todo-item"s] >> nth=1 >> internal:role=checkbox
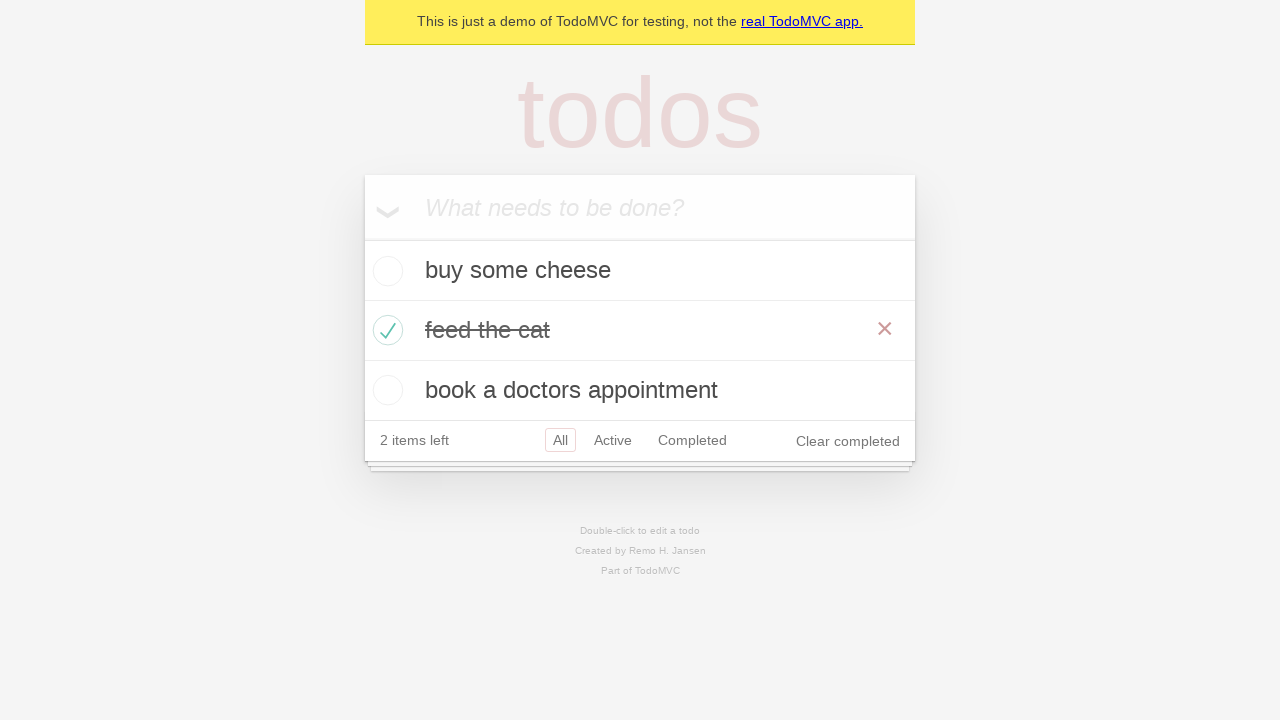

Clicked 'All' filter link at (560, 440) on internal:role=link[name="All"i]
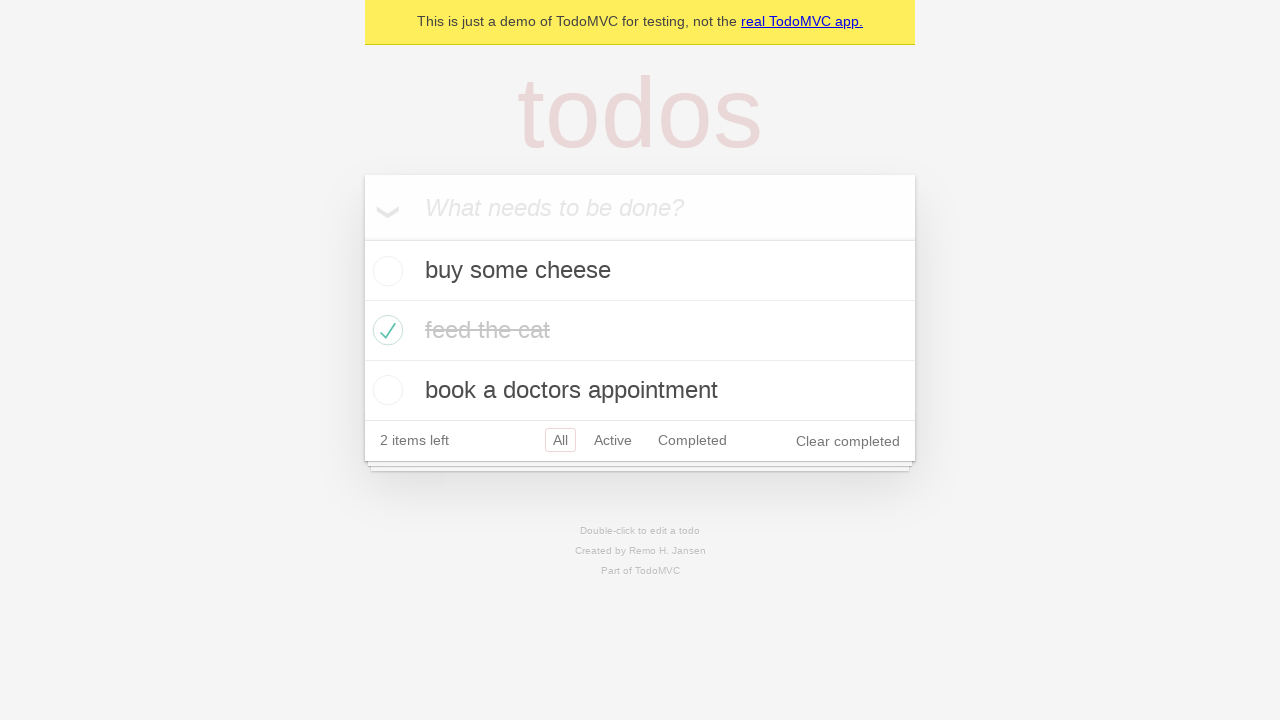

Clicked 'Active' filter link at (613, 440) on internal:role=link[name="Active"i]
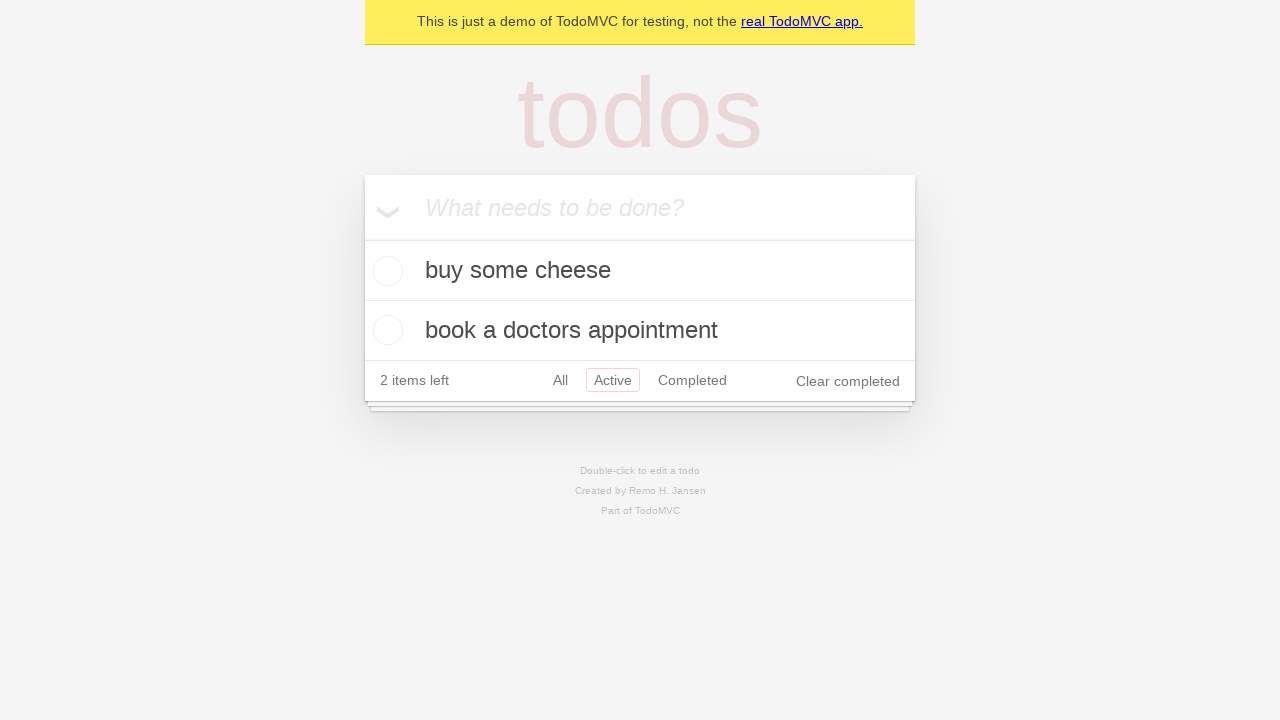

Clicked 'Completed' filter link at (692, 380) on internal:role=link[name="Completed"i]
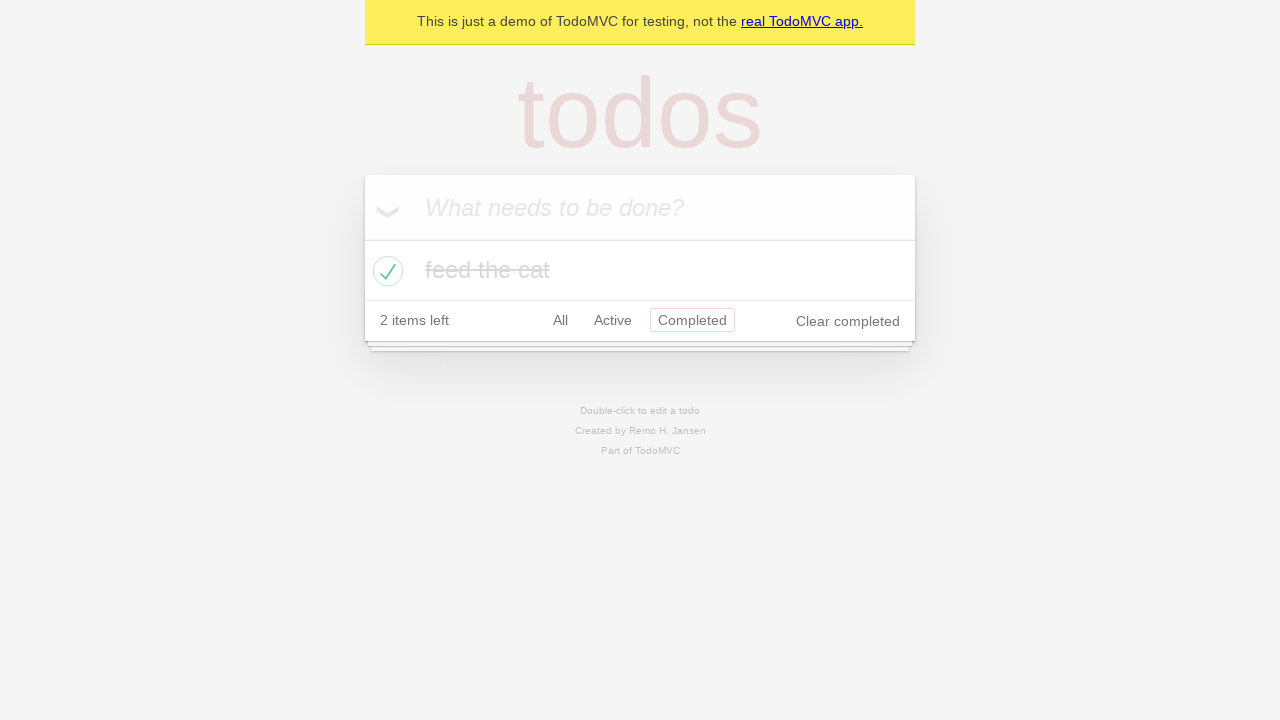

Navigated back to 'Active' filter using browser back button
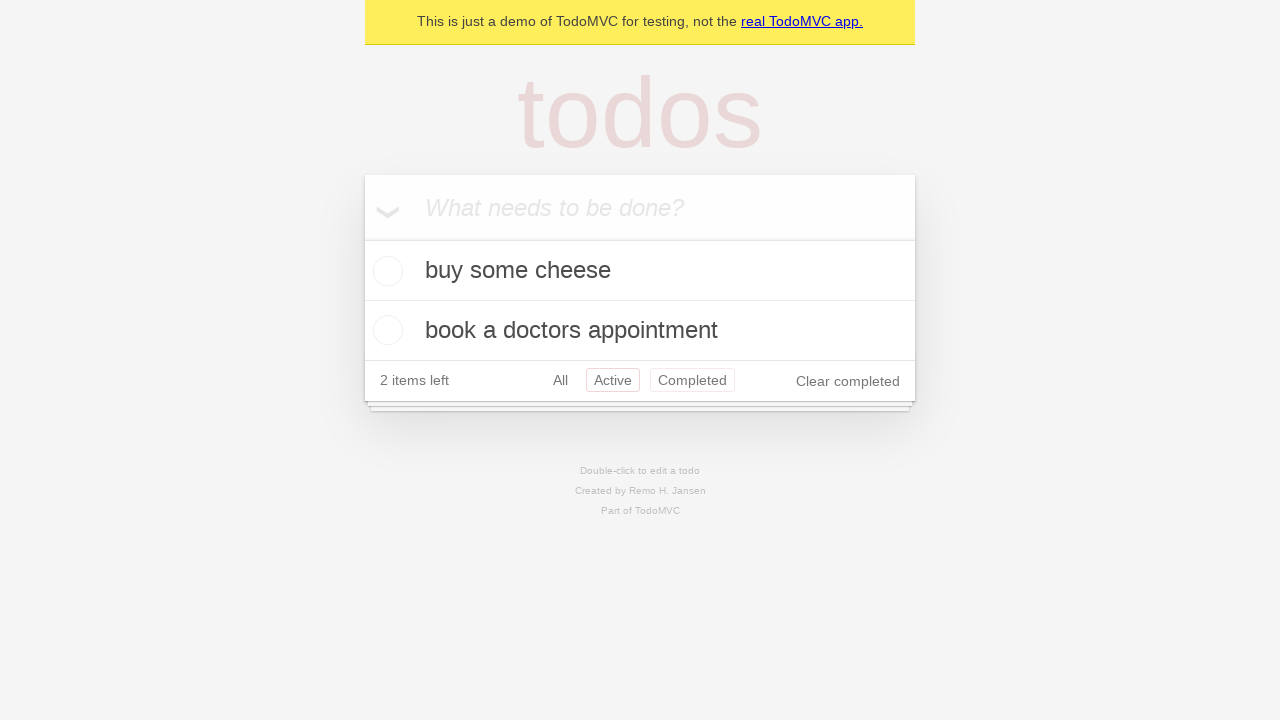

Navigated back to 'All' filter using browser back button
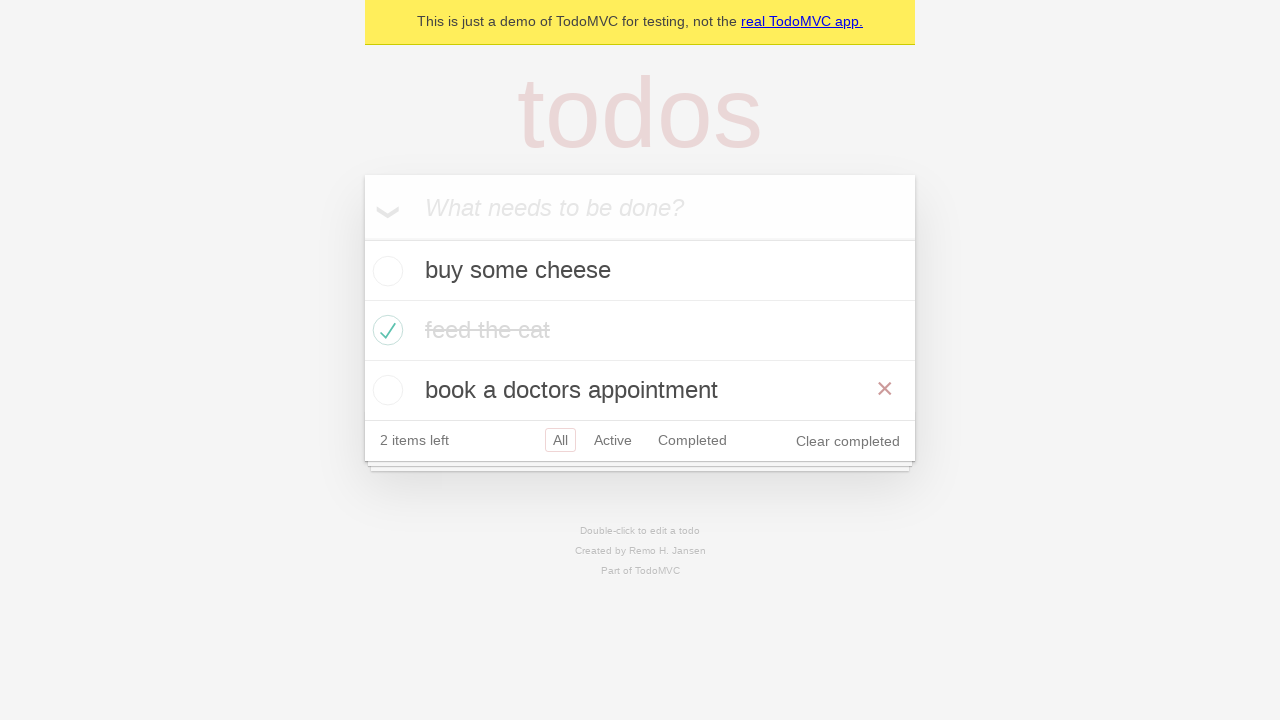

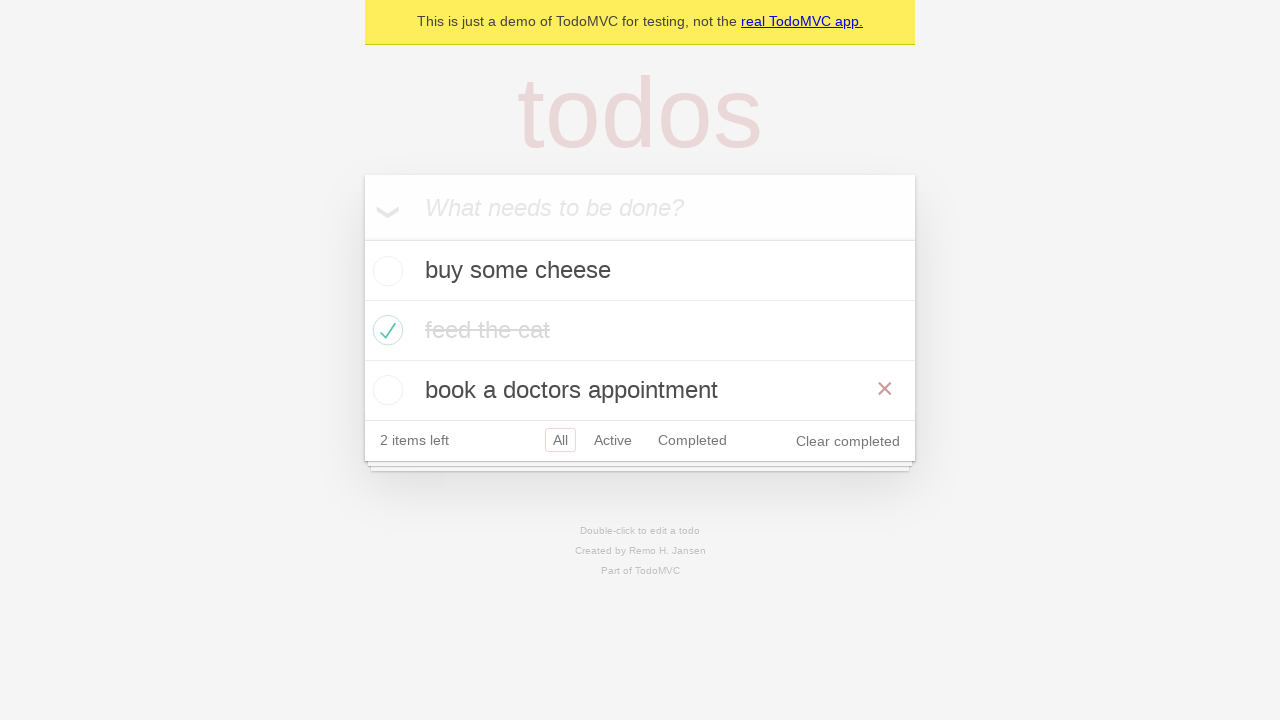